Navigates to a practice form page and retrieves the page source HTML content

Starting URL: https://demoqa.com/automation-practice-form

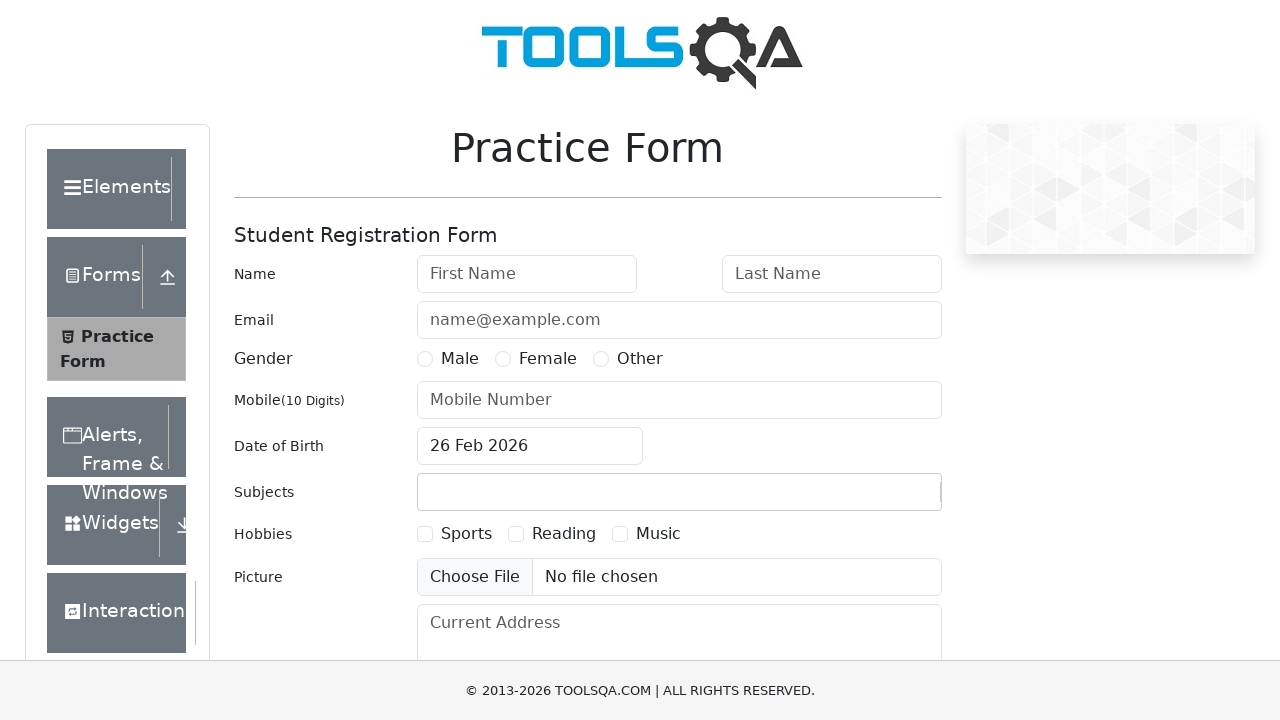

Retrieved page source HTML content from practice form
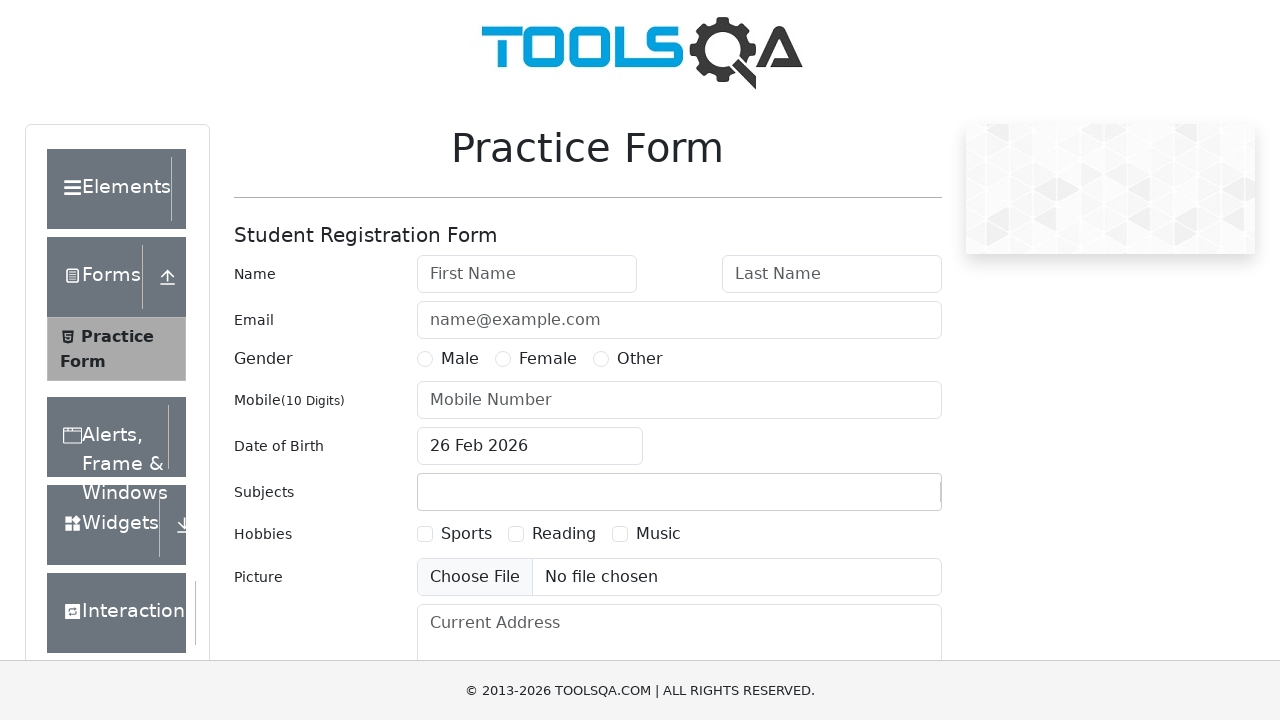

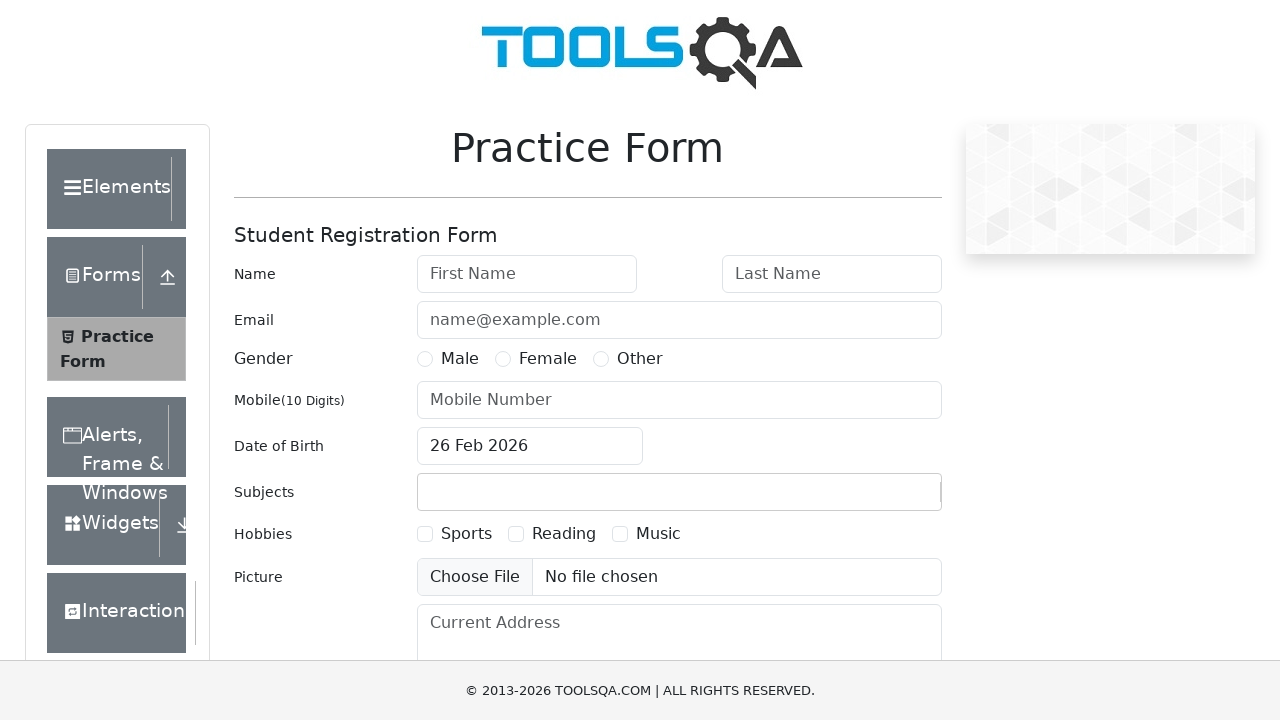